Tests navigation to the registration page by clicking the registration link and verifying the URL changes to the registration page.

Starting URL: https://qa.koel.app/

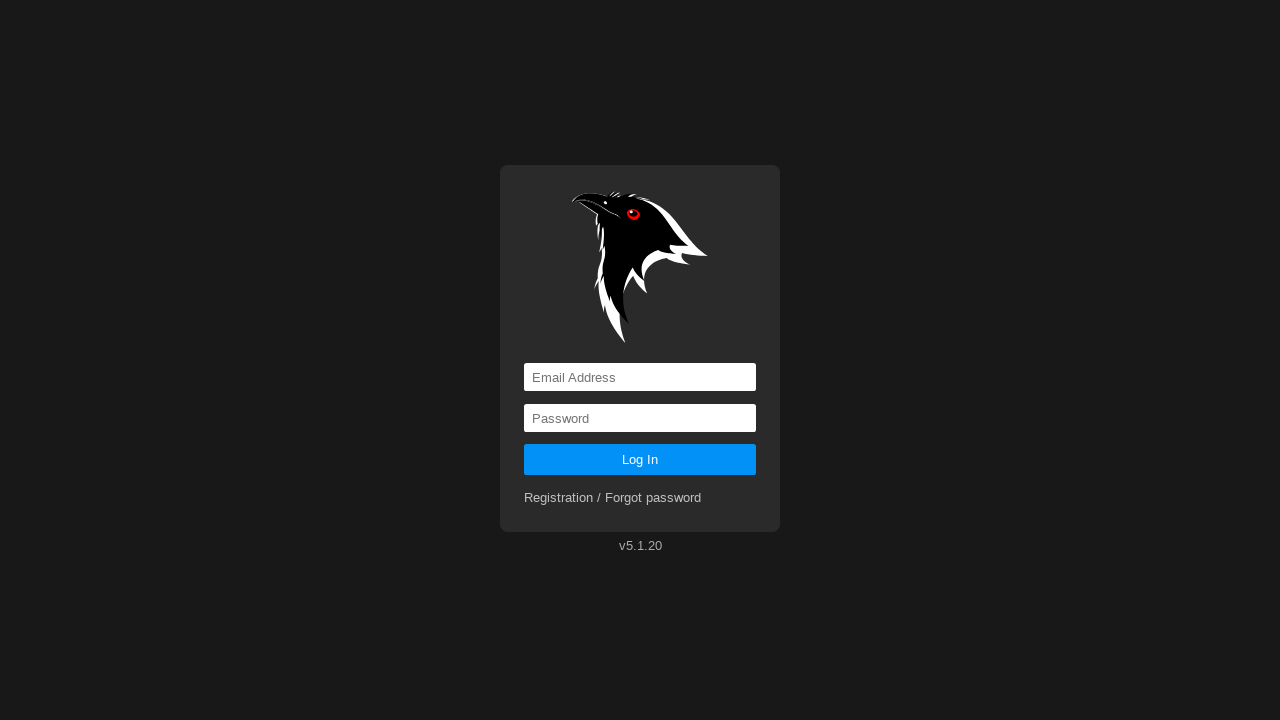

Clicked on the registration link at (613, 498) on a[href='registration']
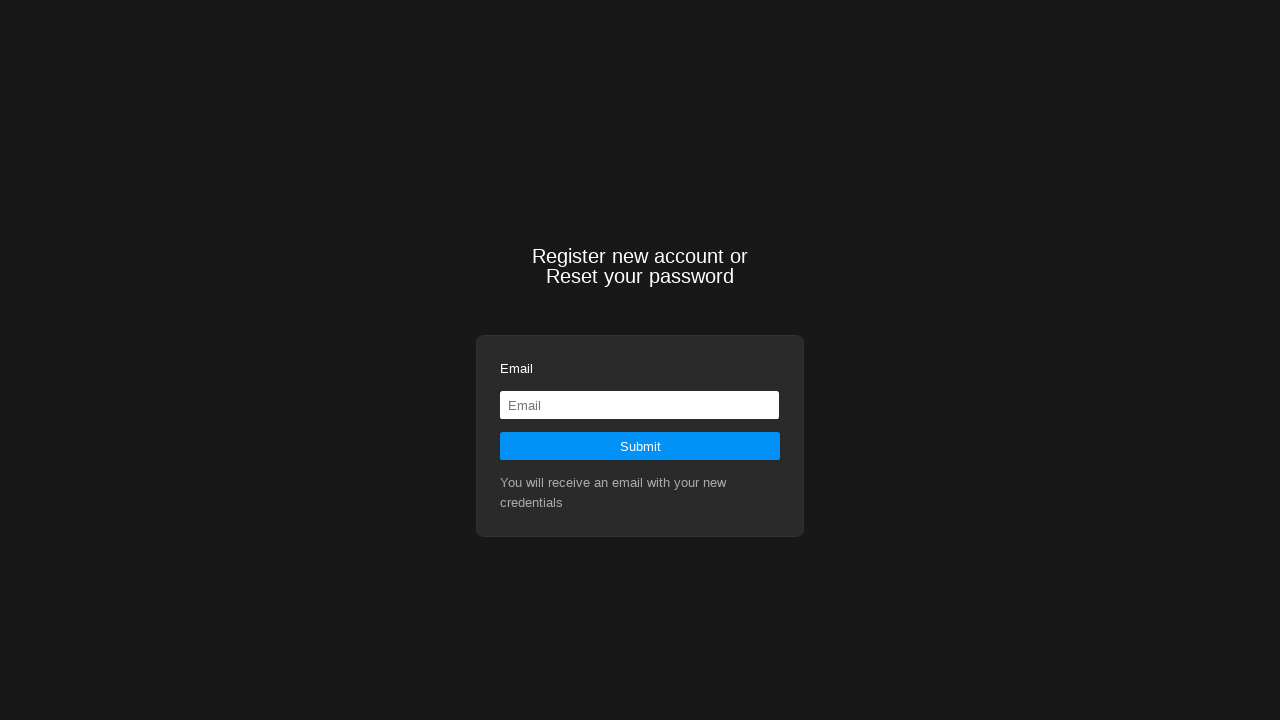

Waited for navigation to registration page URL
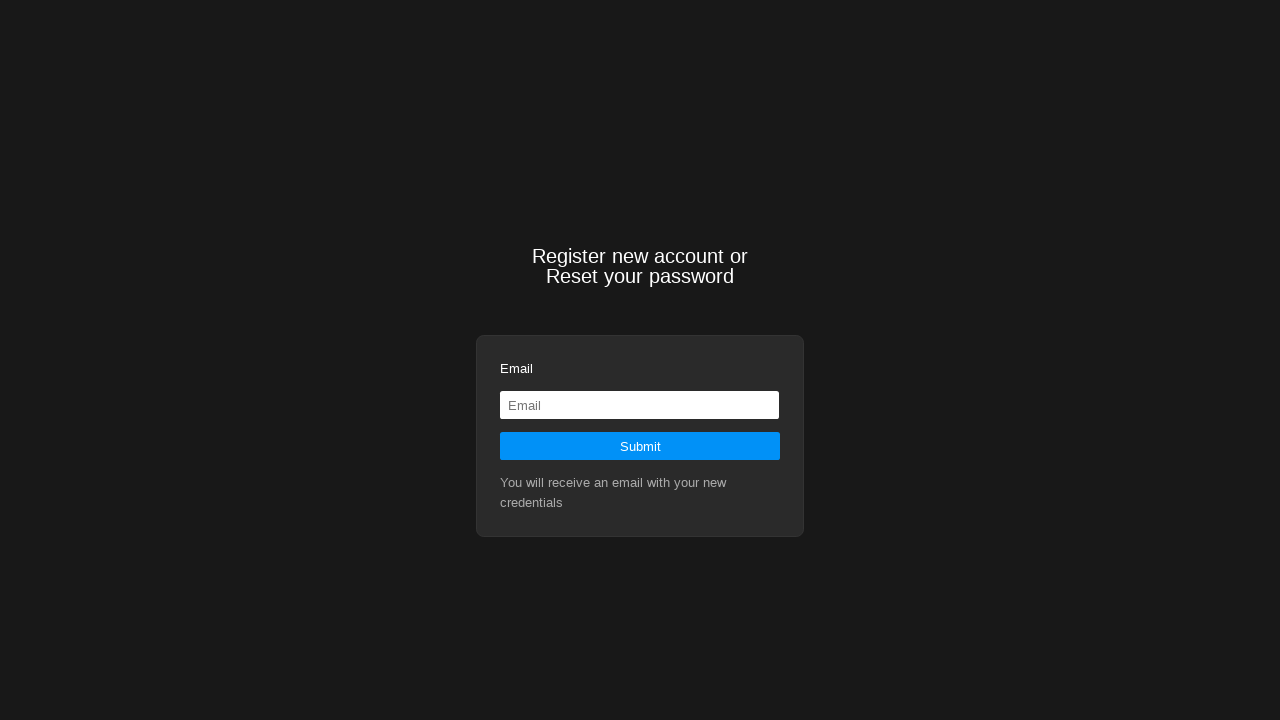

Verified URL is https://qa.koel.app/registration
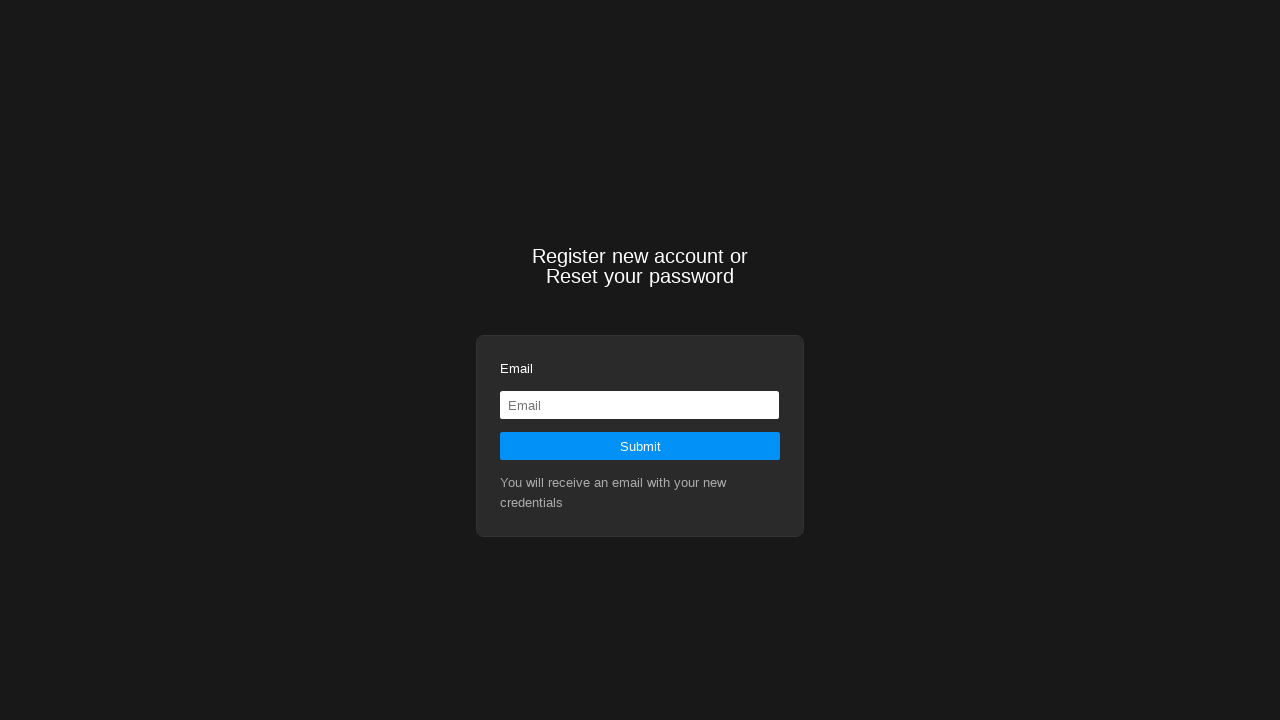

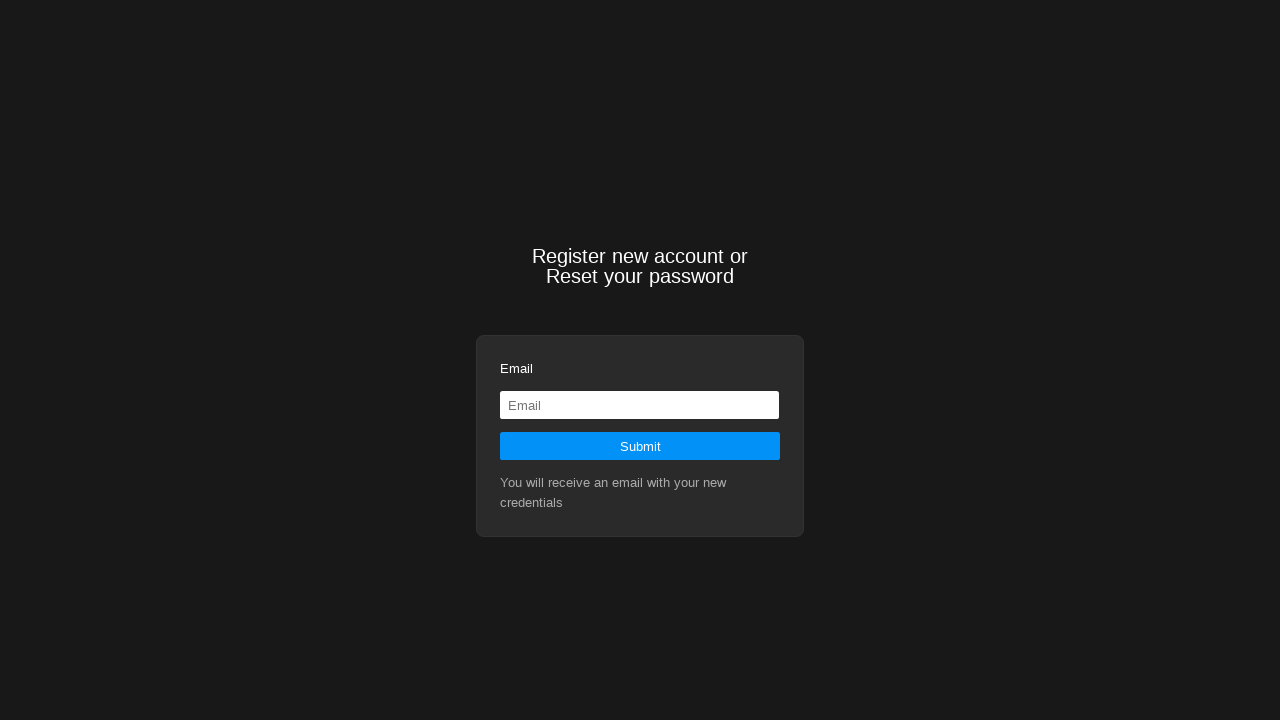